Tests the calculator functionality by performing addition (100 + 200) and verifying the result display

Starting URL: https://www.calculator.net/

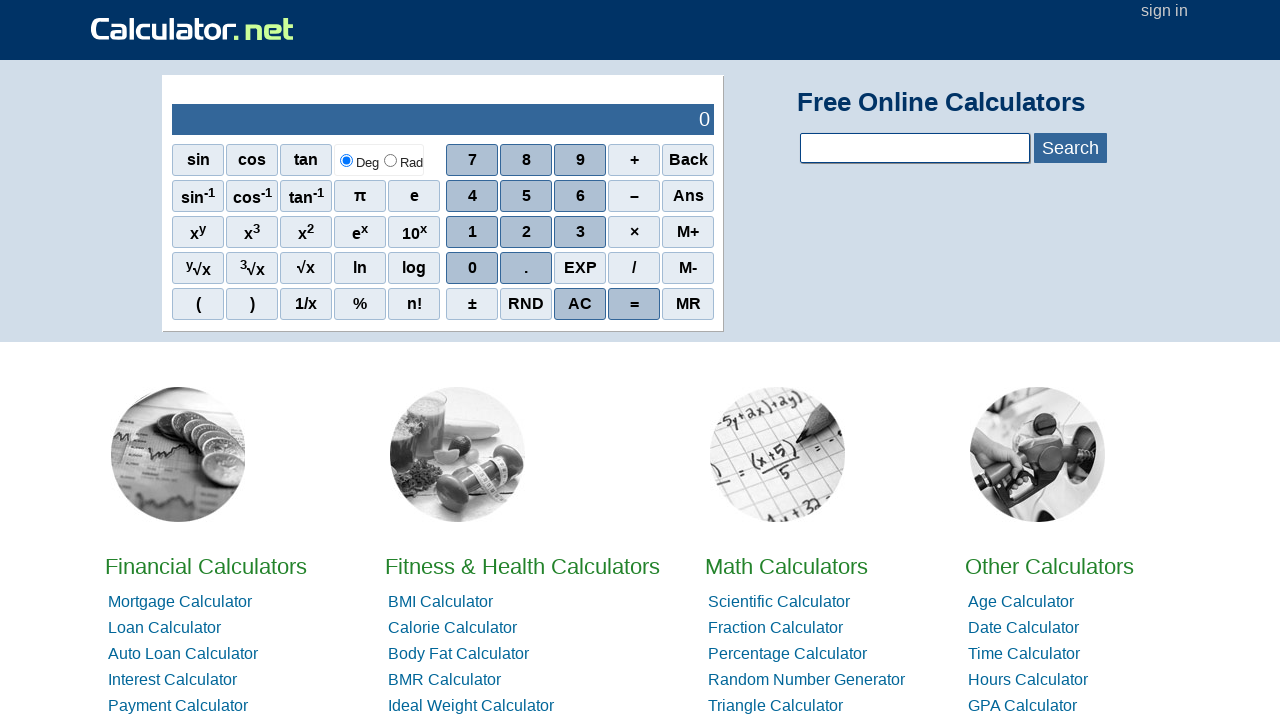

Clicked '1' button to start entering first number at (472, 232) on xpath=//span[@onclick='r(1)' and .='1']
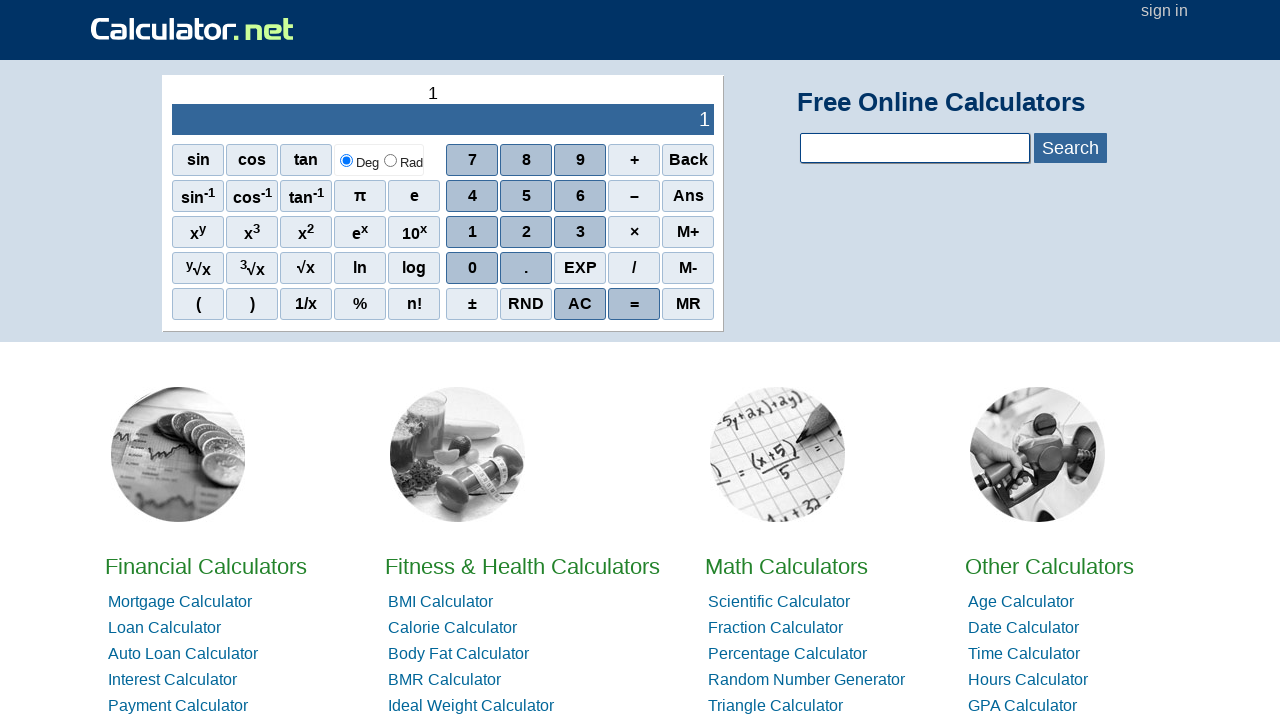

Clicked '0' button first time at (472, 268) on xpath=//span[@onclick='r(0)' and .='0']
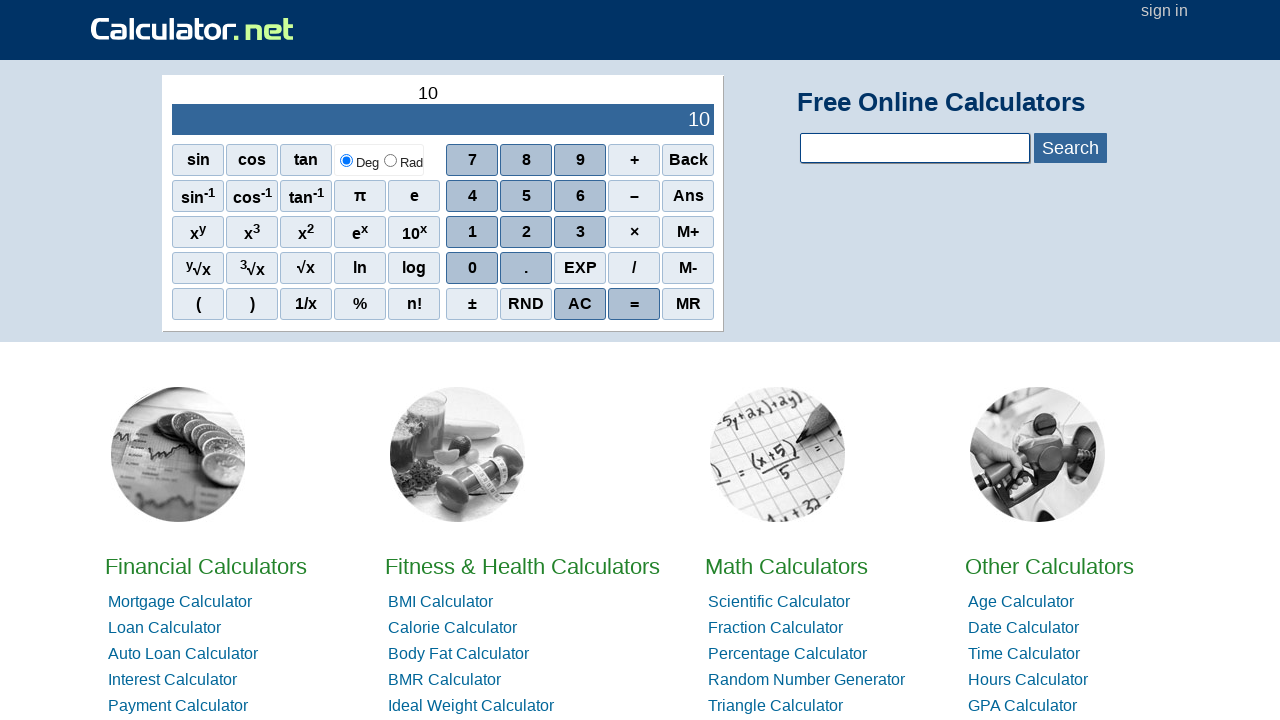

Clicked '0' button second time to complete '100' at (472, 268) on xpath=//span[@onclick='r(0)' and .='0']
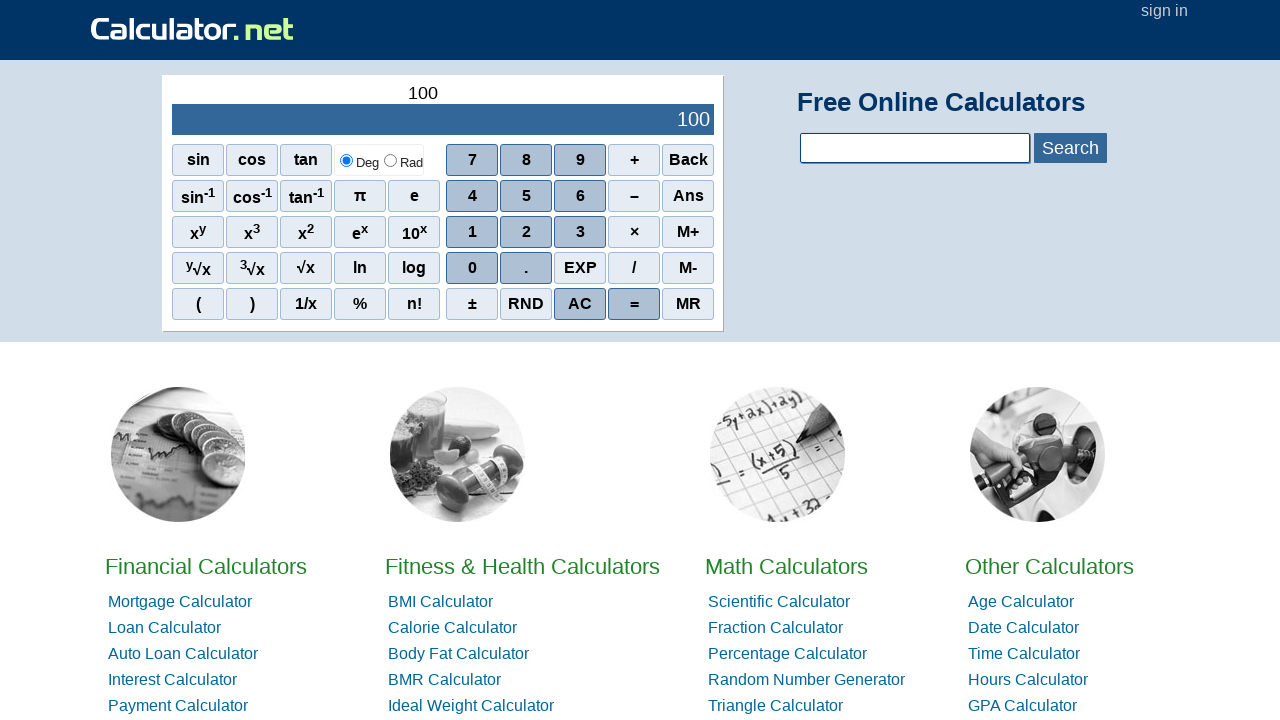

Clicked '+' operator button at (634, 160) on xpath=//span[@class='sciop' and .='+']
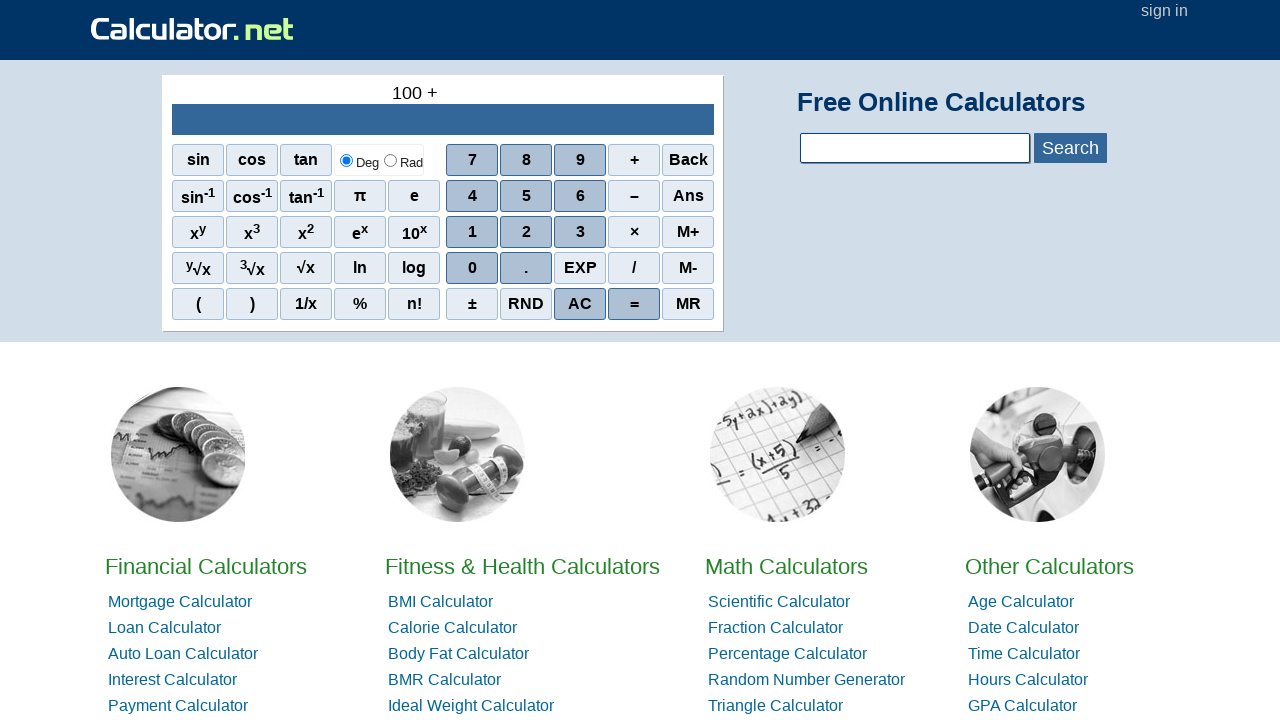

Clicked '2' button to start entering second number at (526, 232) on xpath=//span[@onclick='r(2)' and .='2']
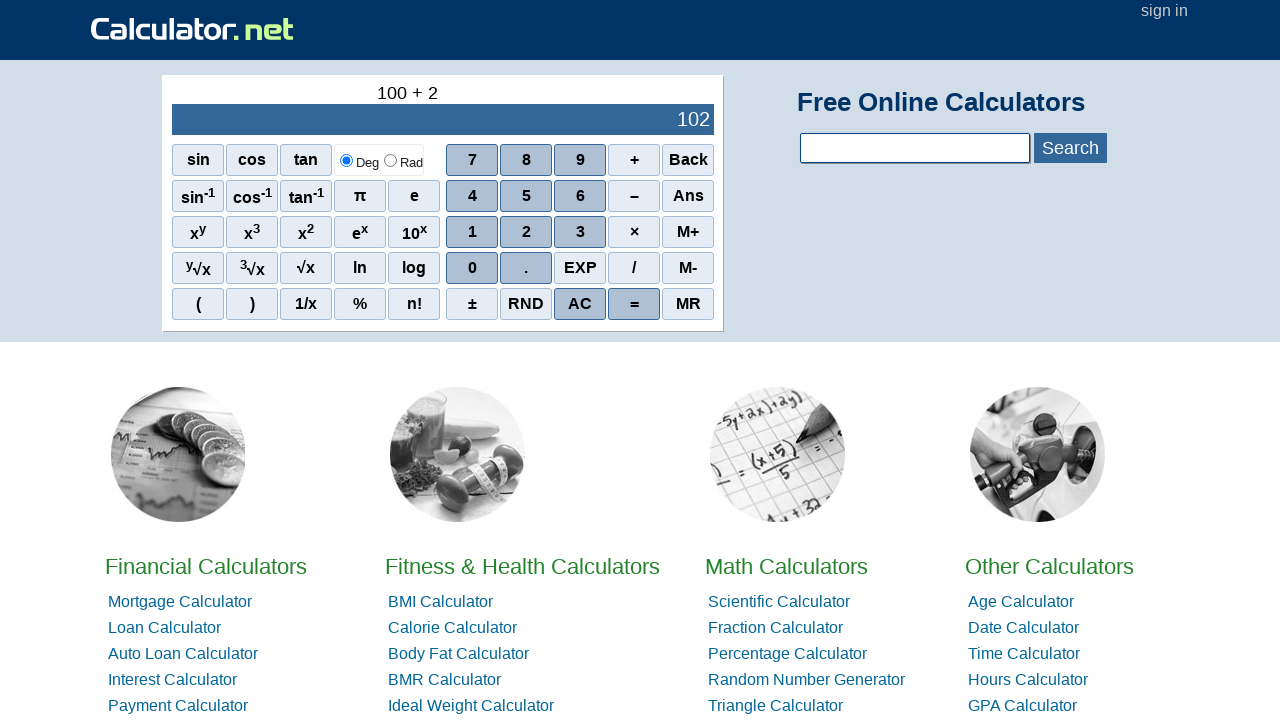

Clicked '0' button first time at (472, 268) on xpath=//span[@onclick='r(0)' and .='0']
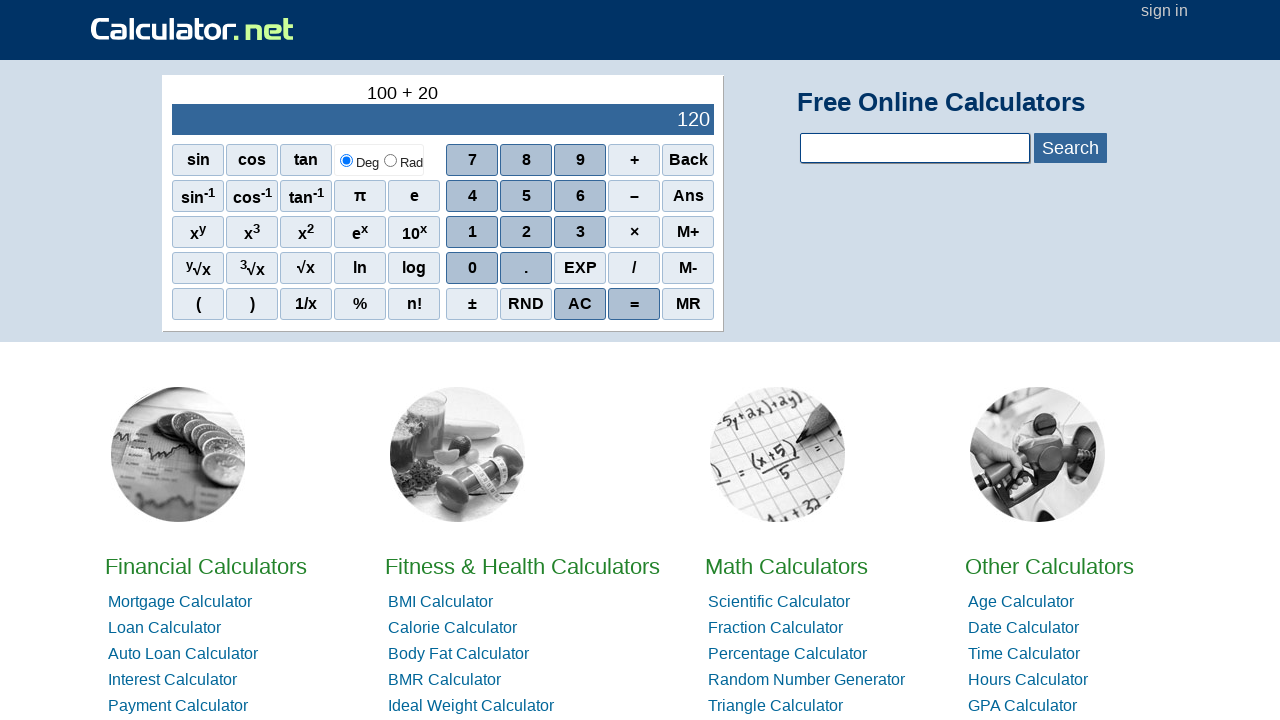

Clicked '0' button second time to complete '200' at (472, 268) on xpath=//span[@onclick='r(0)' and .='0']
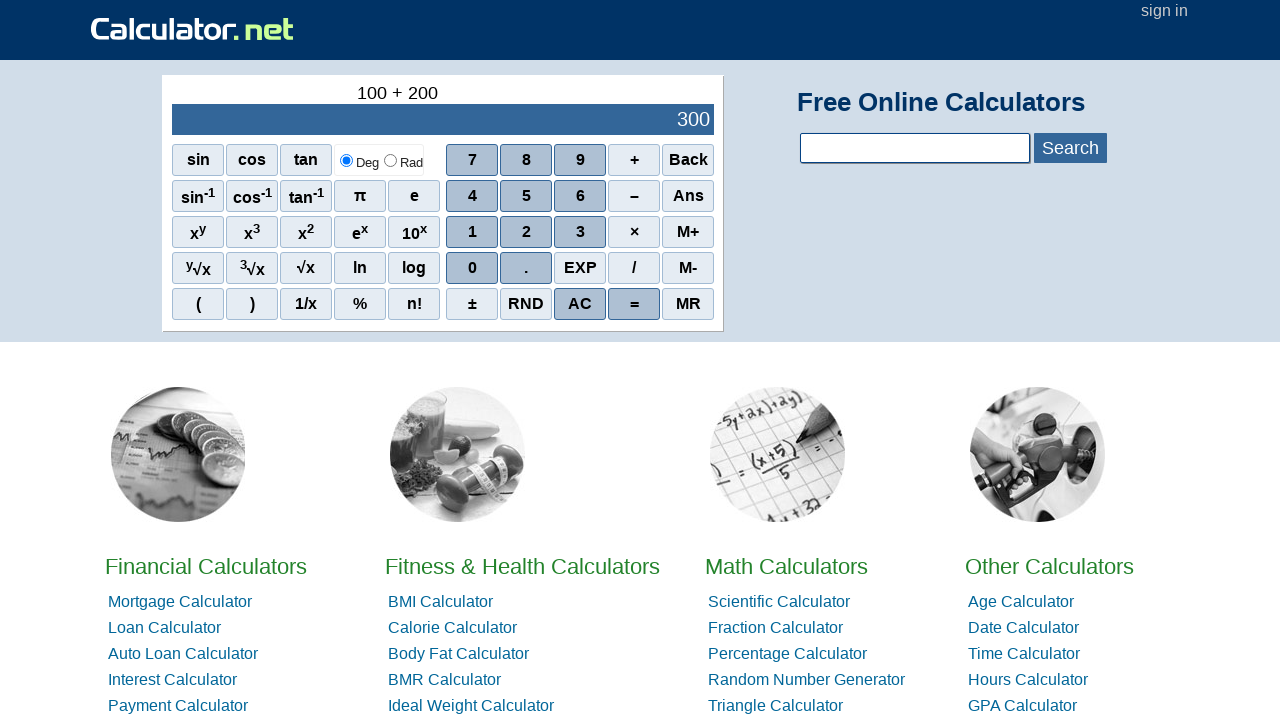

Calculator result output element loaded
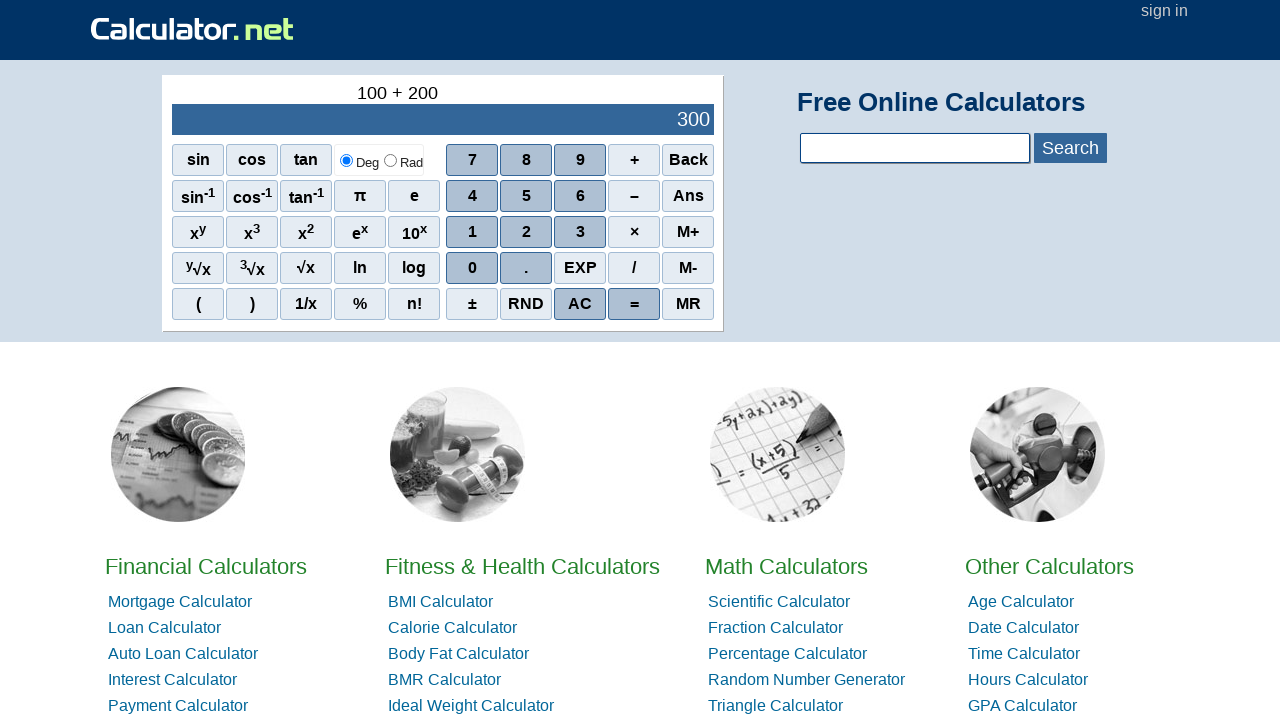

Reloaded calculator page to reset
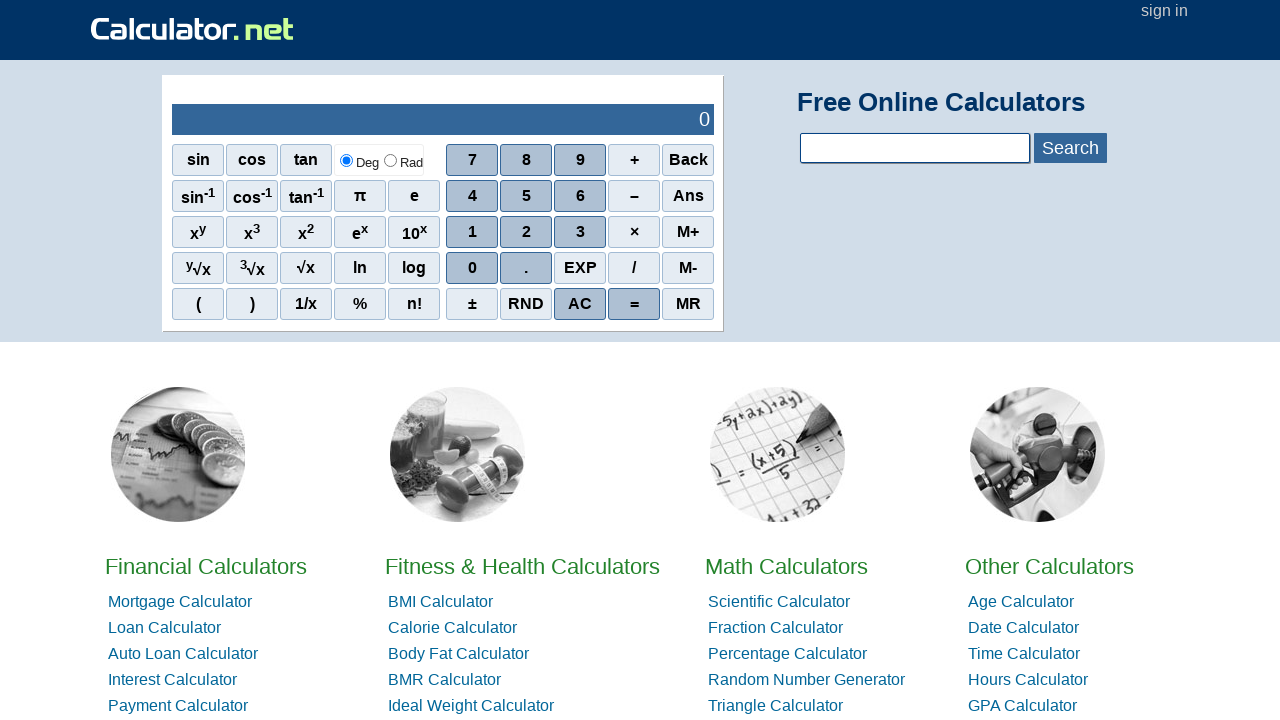

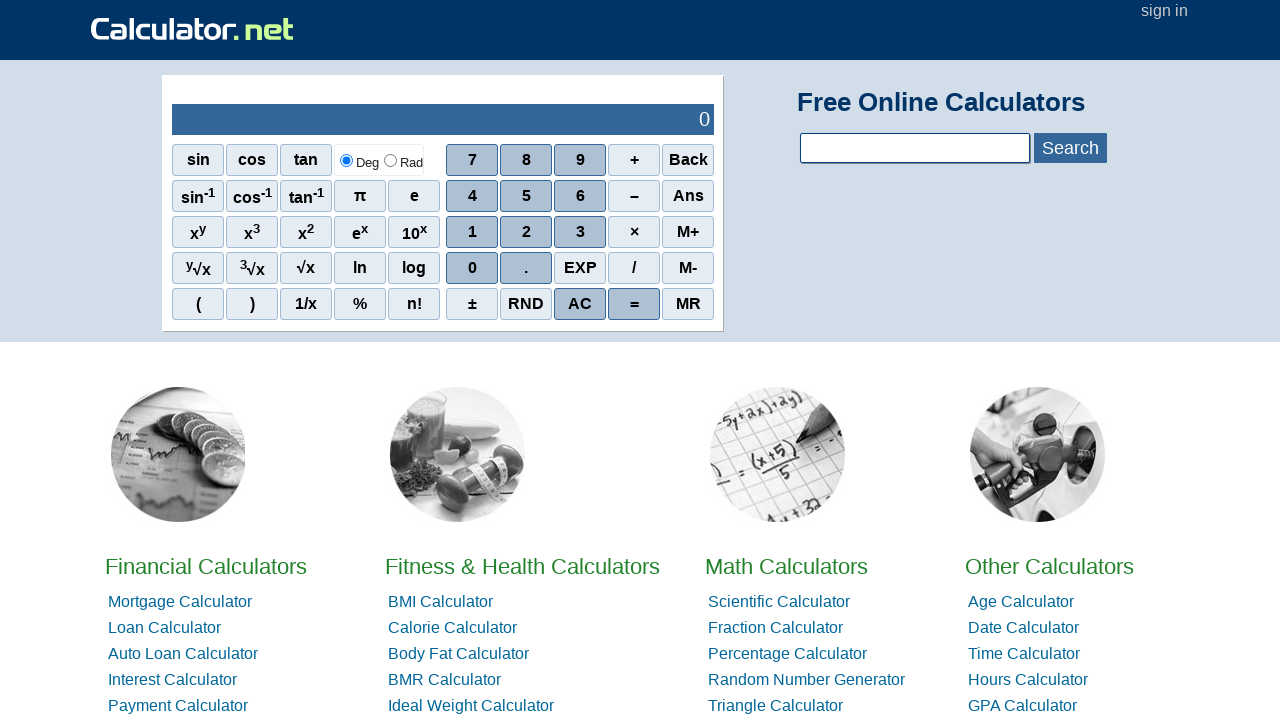